Navigates to the OrangeHRM demo page and verifies that the username input field is present on the login page.

Starting URL: https://opensource-demo.orangehrmlive.com/

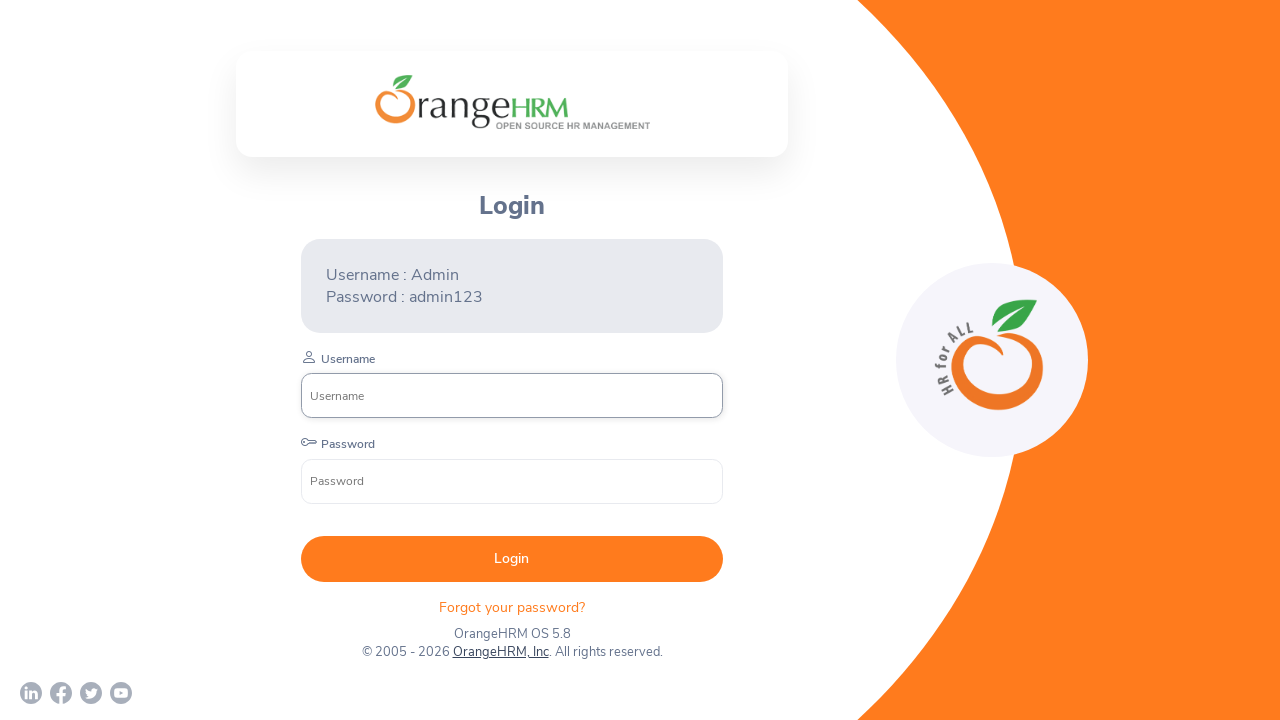

Waited for username input field to be present on the login page
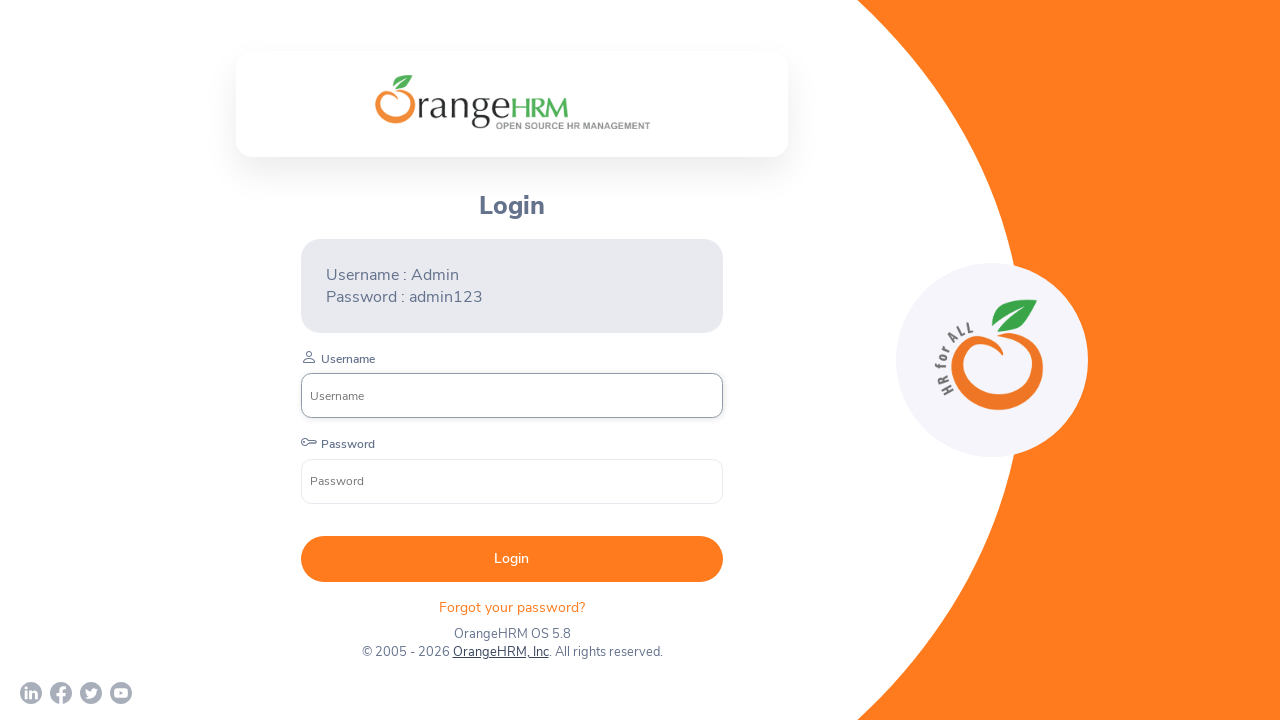

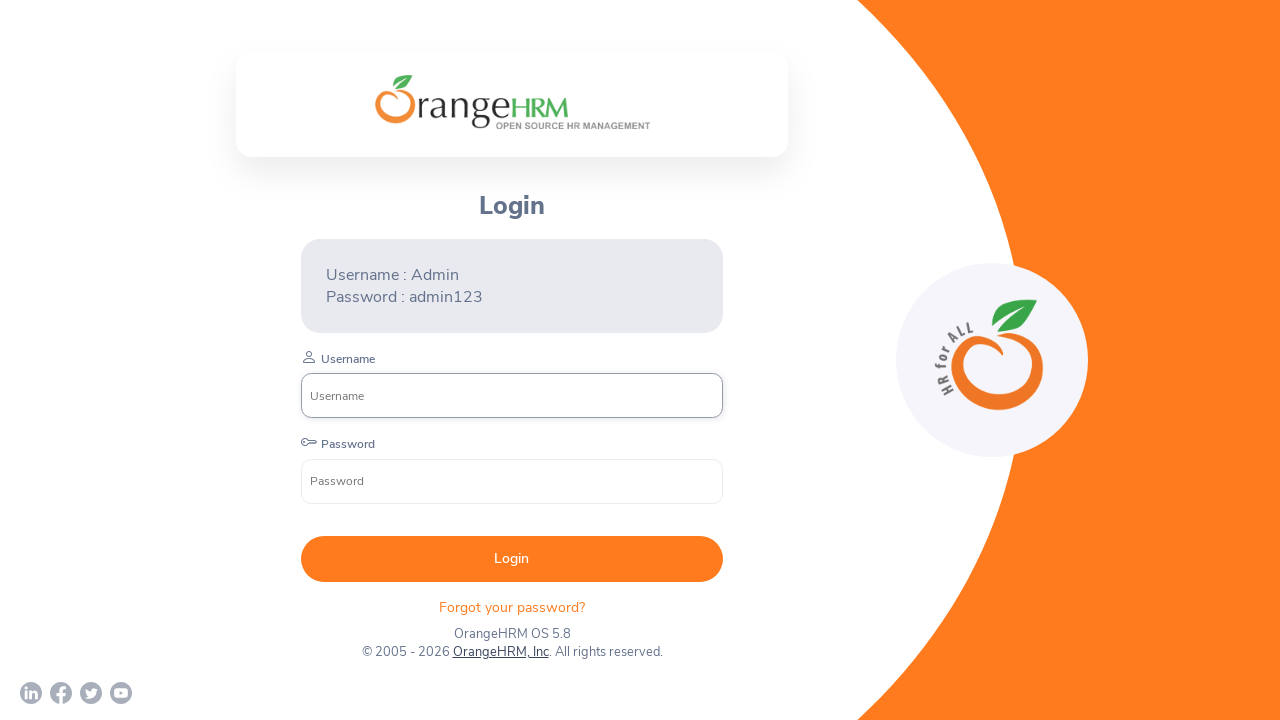